Tests basic browser navigation functionality by visiting Flipkart, navigating to Myntra, using browser back/forward navigation, and verifying page titles and URLs.

Starting URL: https://www.flipkart.com/

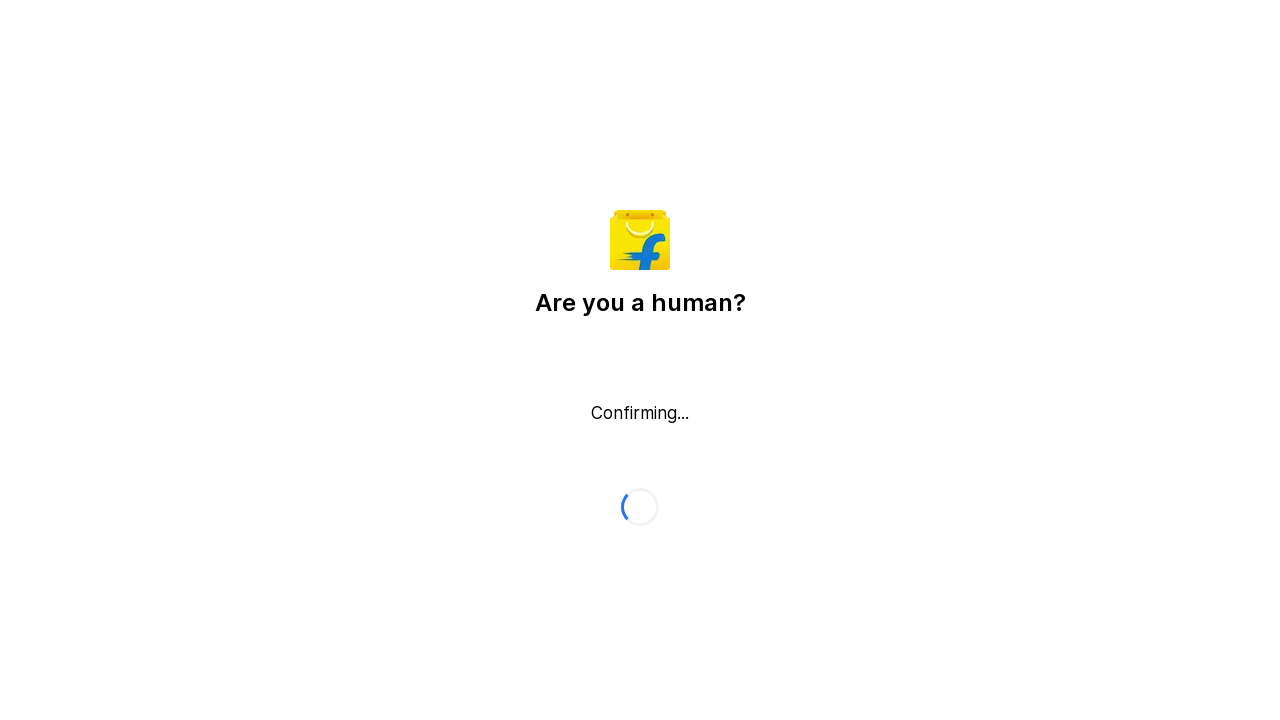

Set viewport size to 1920x1080
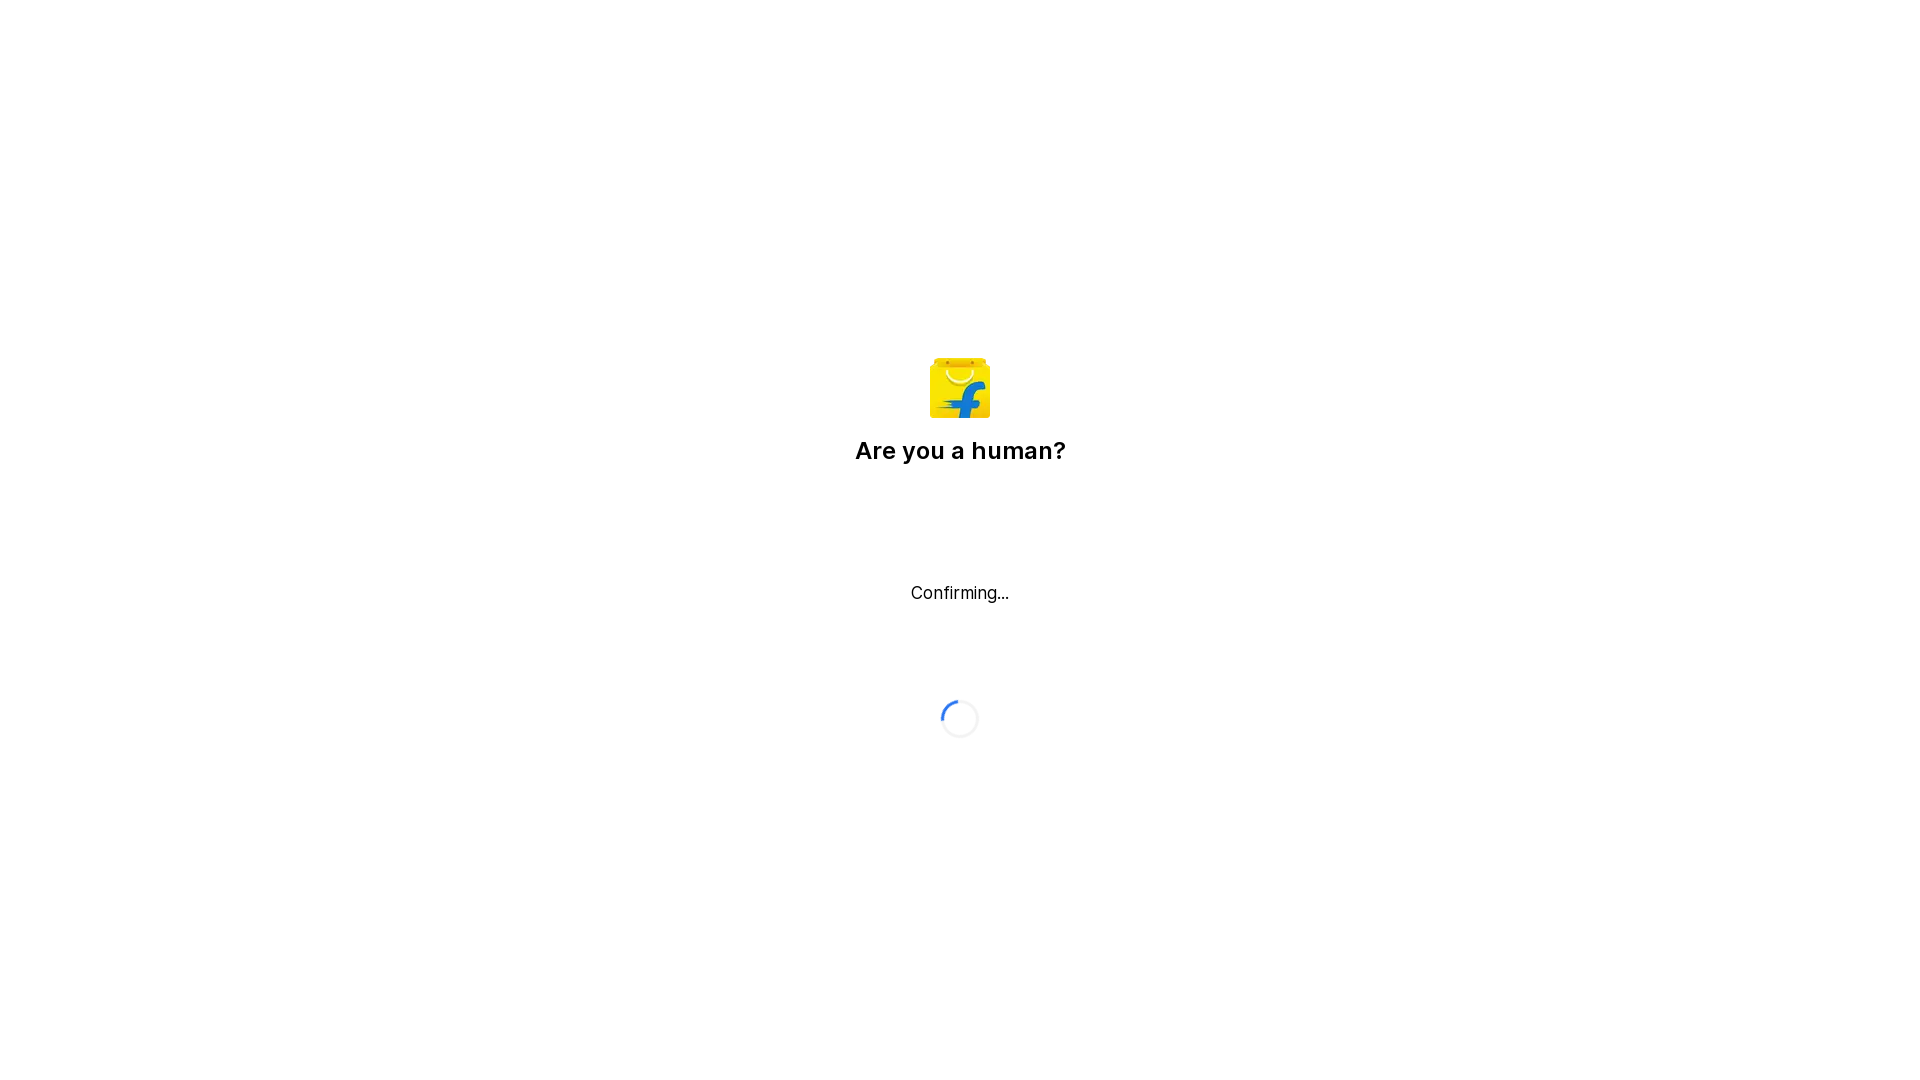

Retrieved Flipkart page title: Flipkart reCAPTCHA
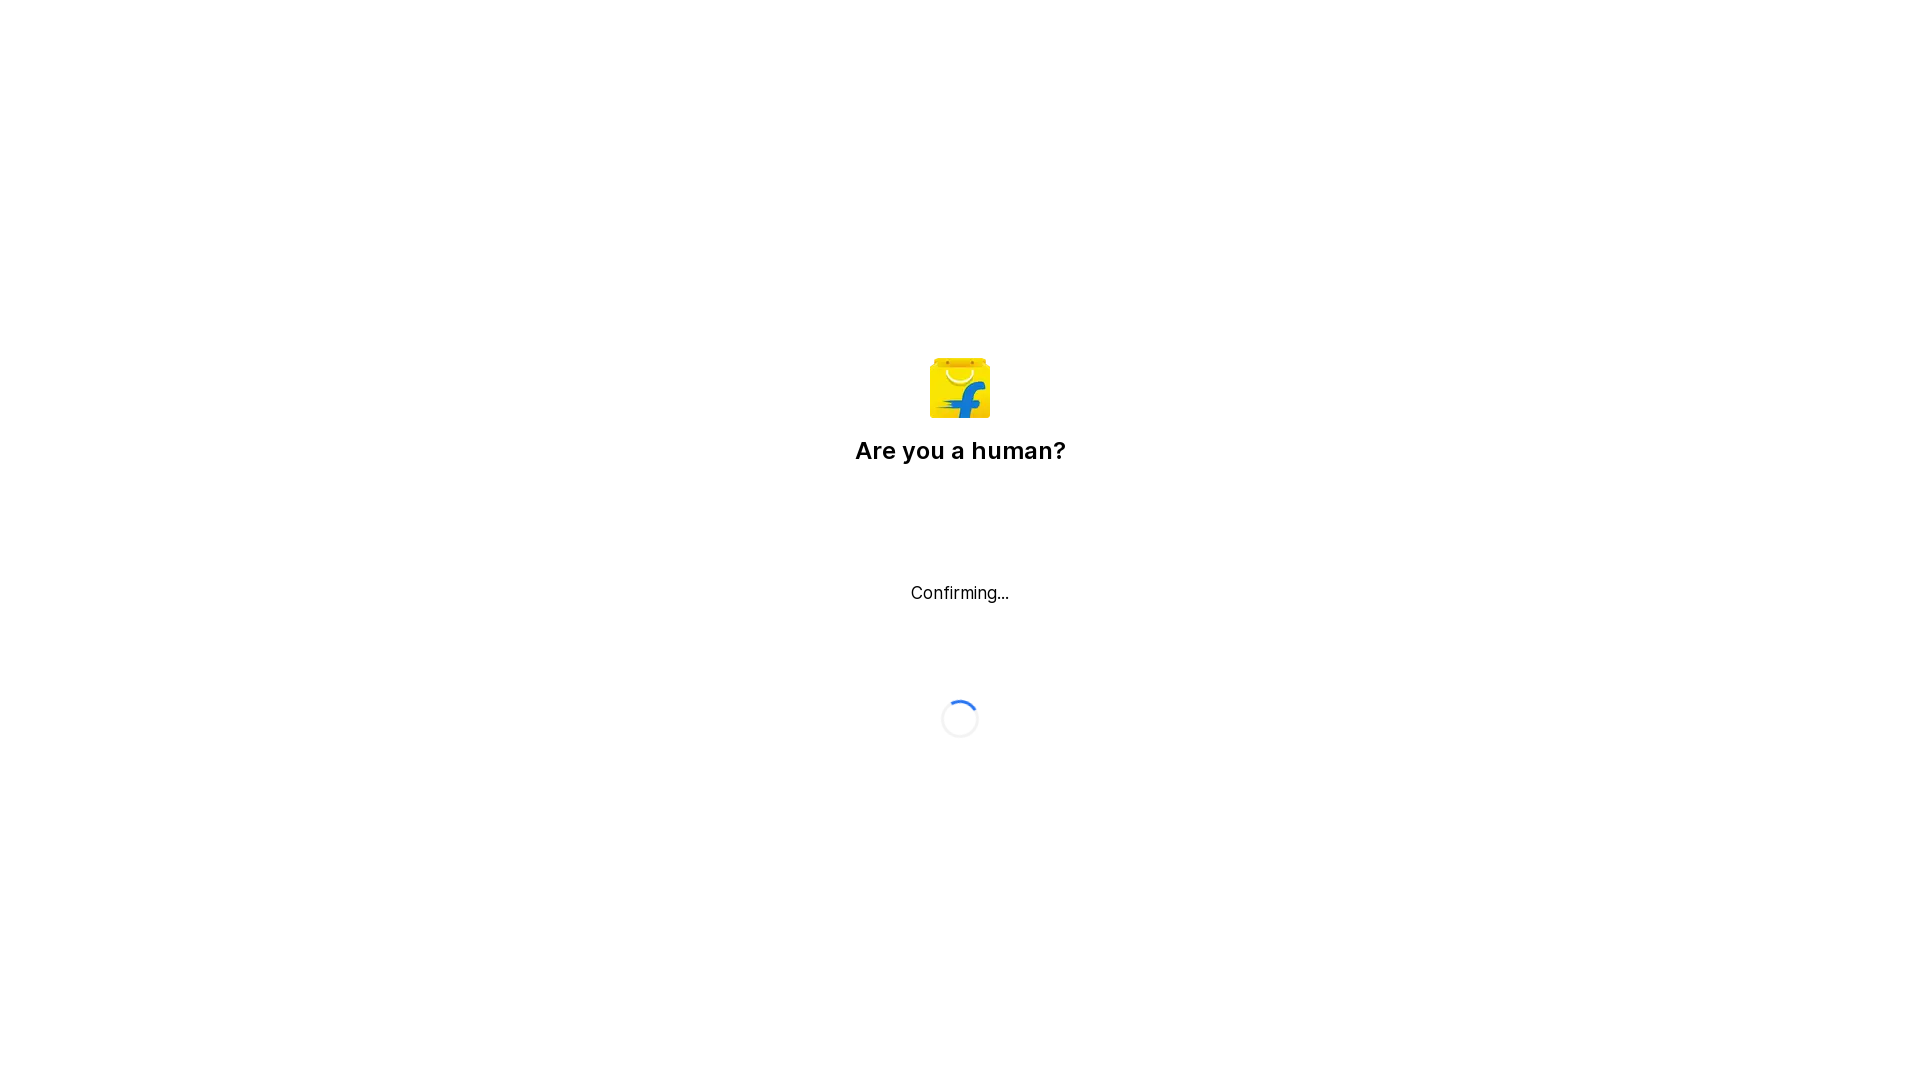

Navigated to Myntra website
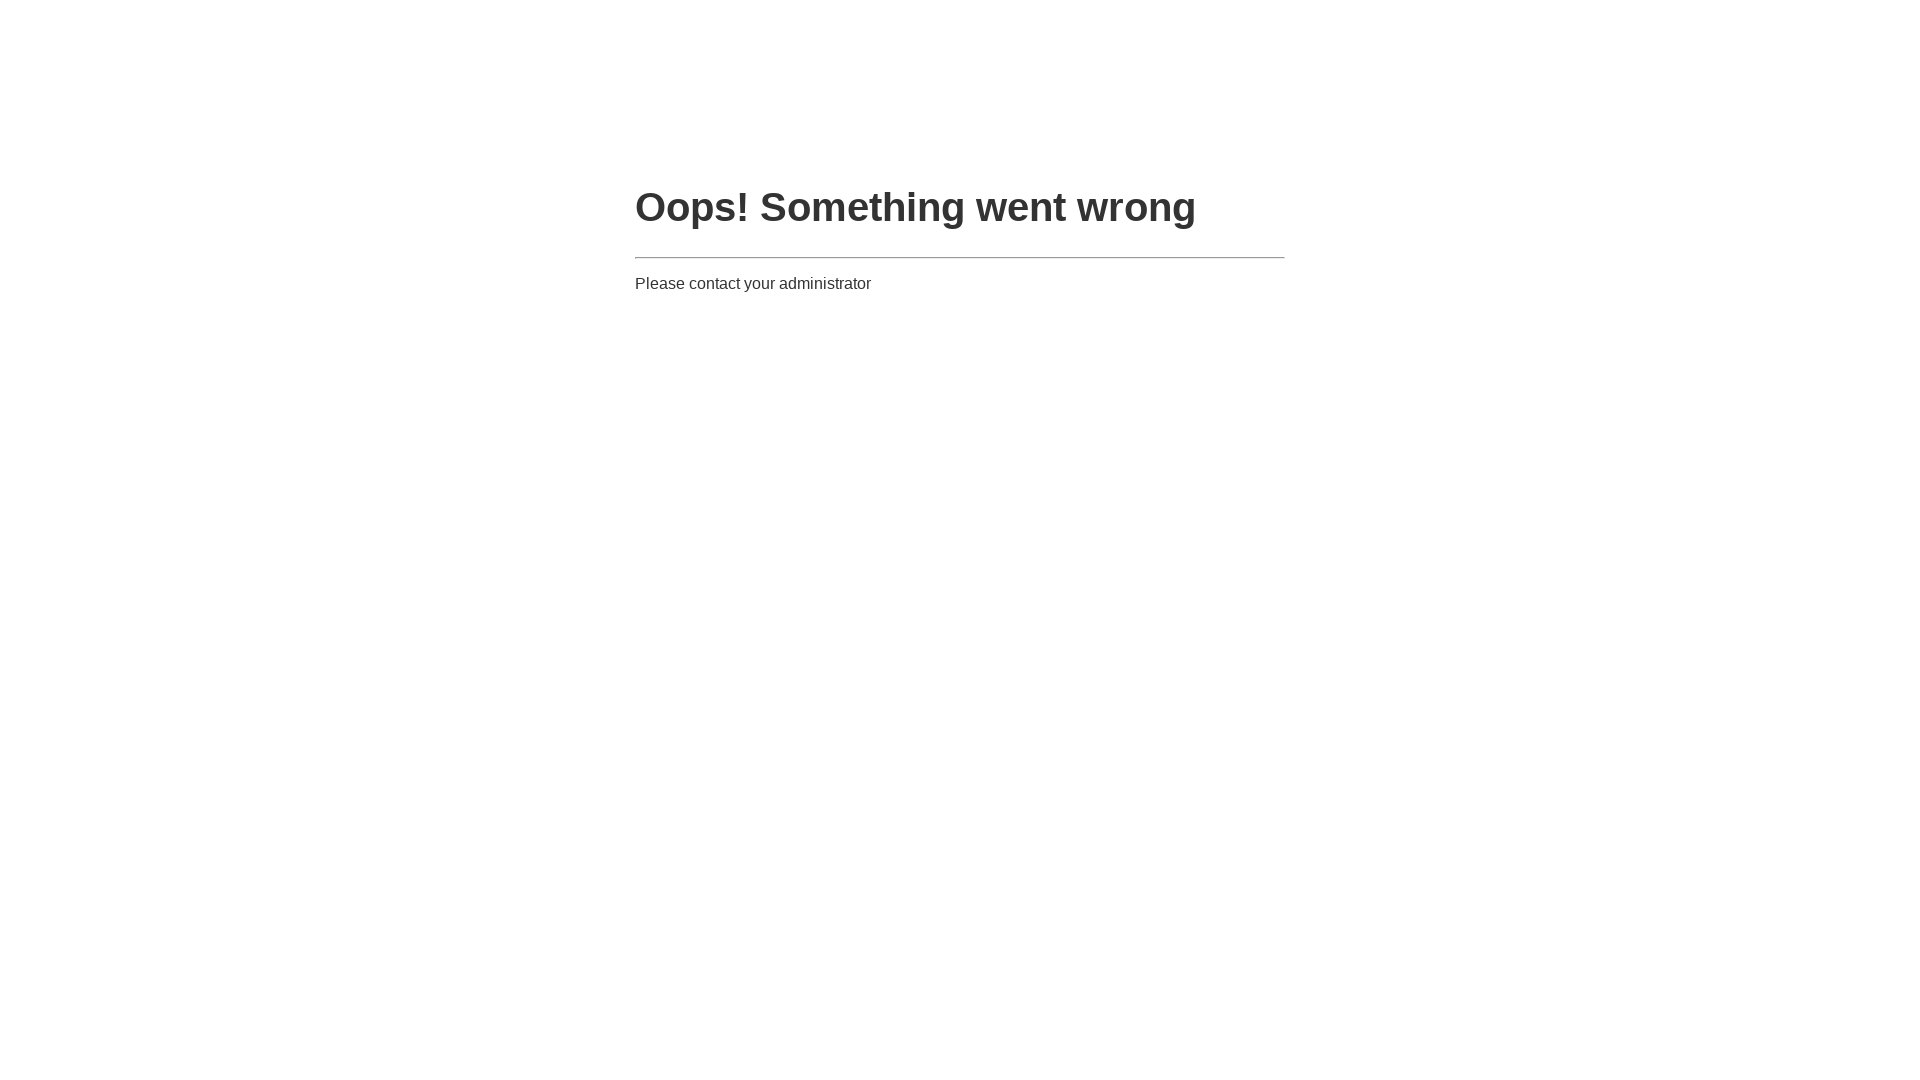

Retrieved current URL on Myntra: https://www.myntra.com/
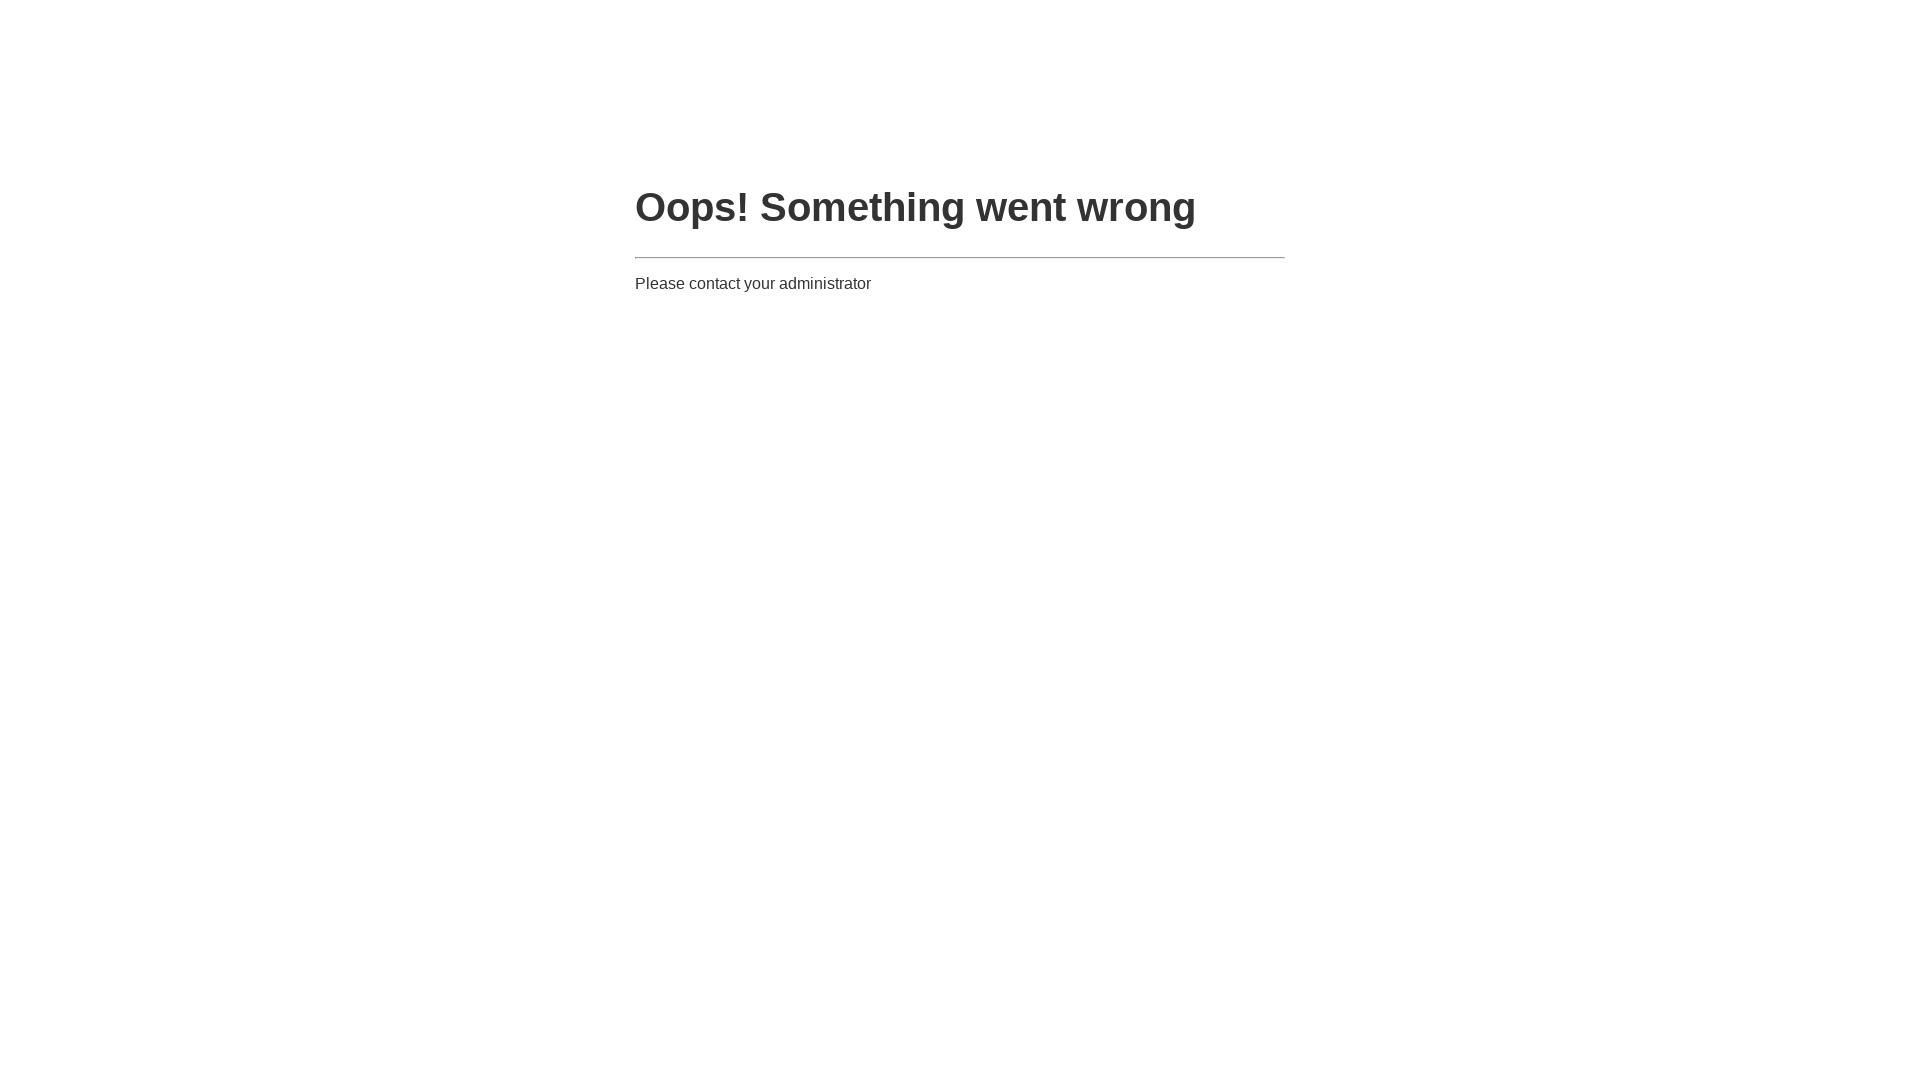

Navigated back to Flipkart using browser back button
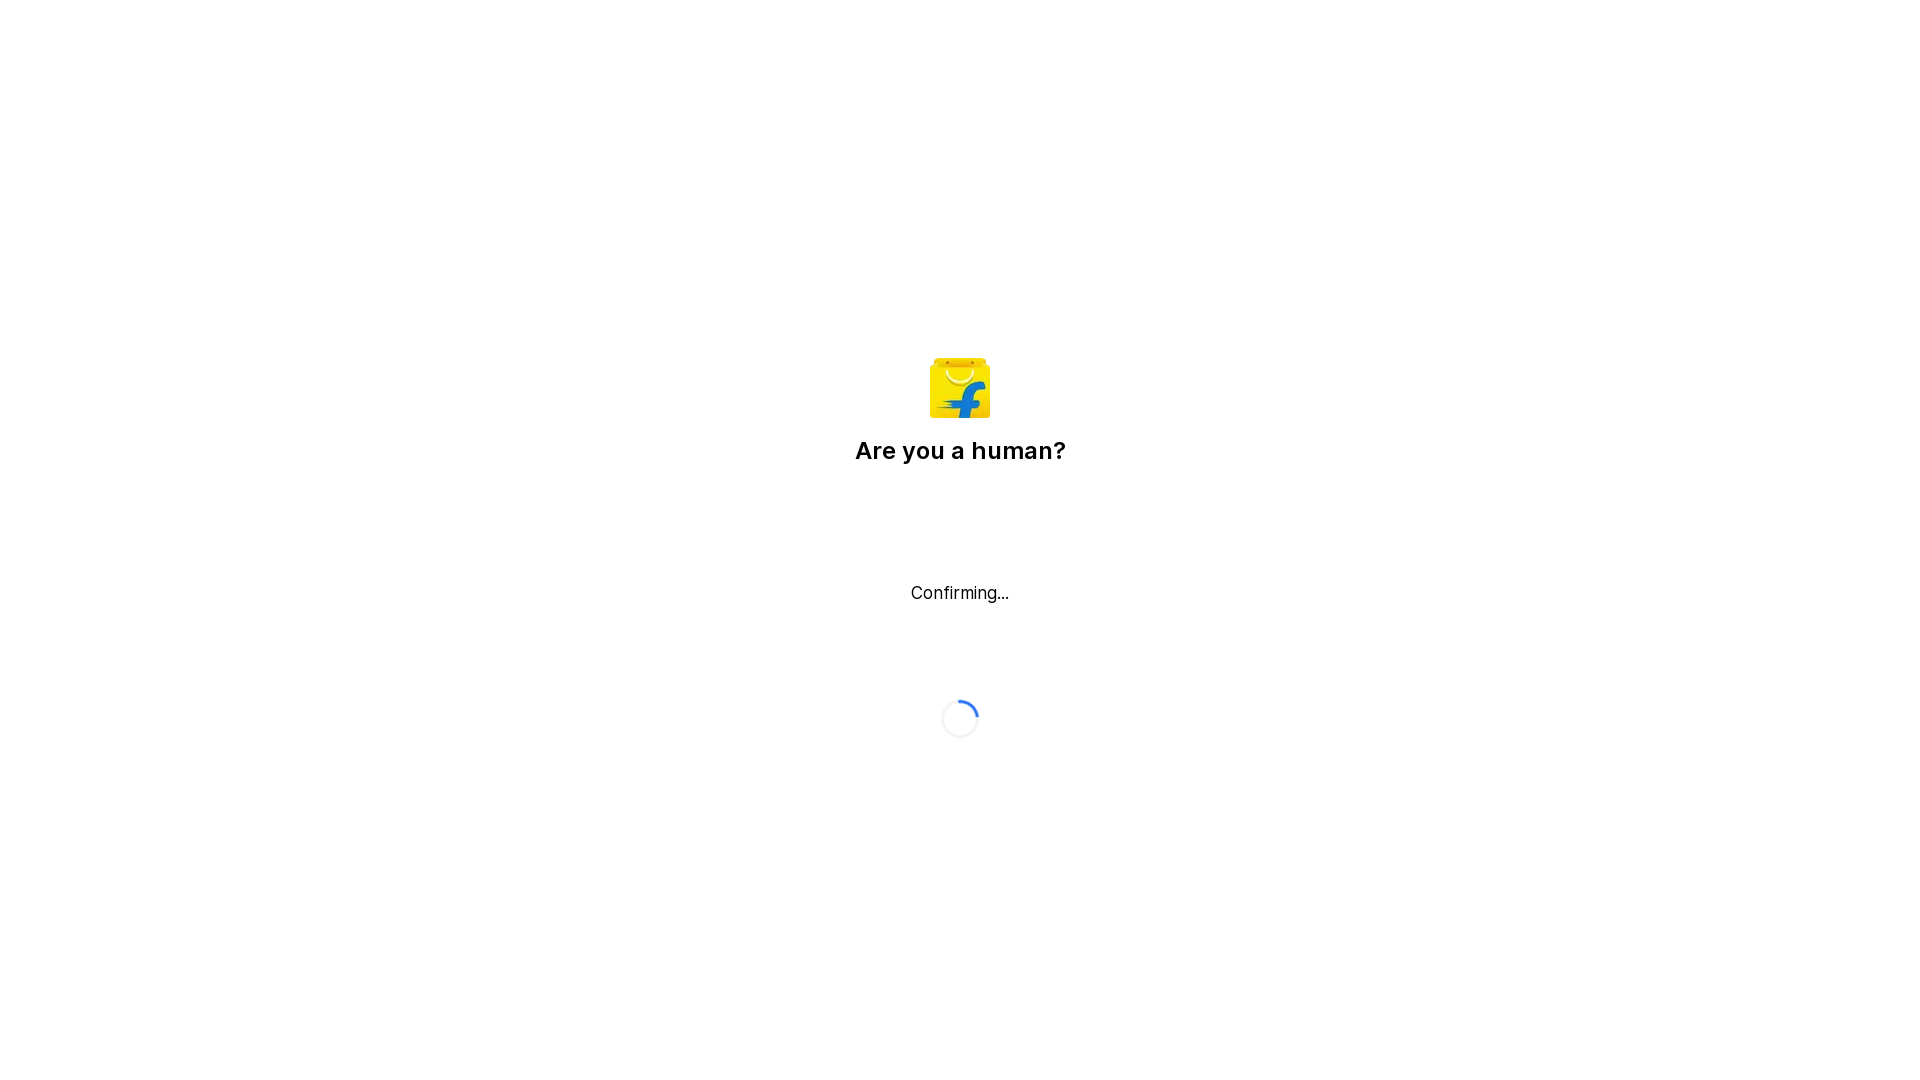

Retrieved URL after back navigation: https://www.flipkart.com/
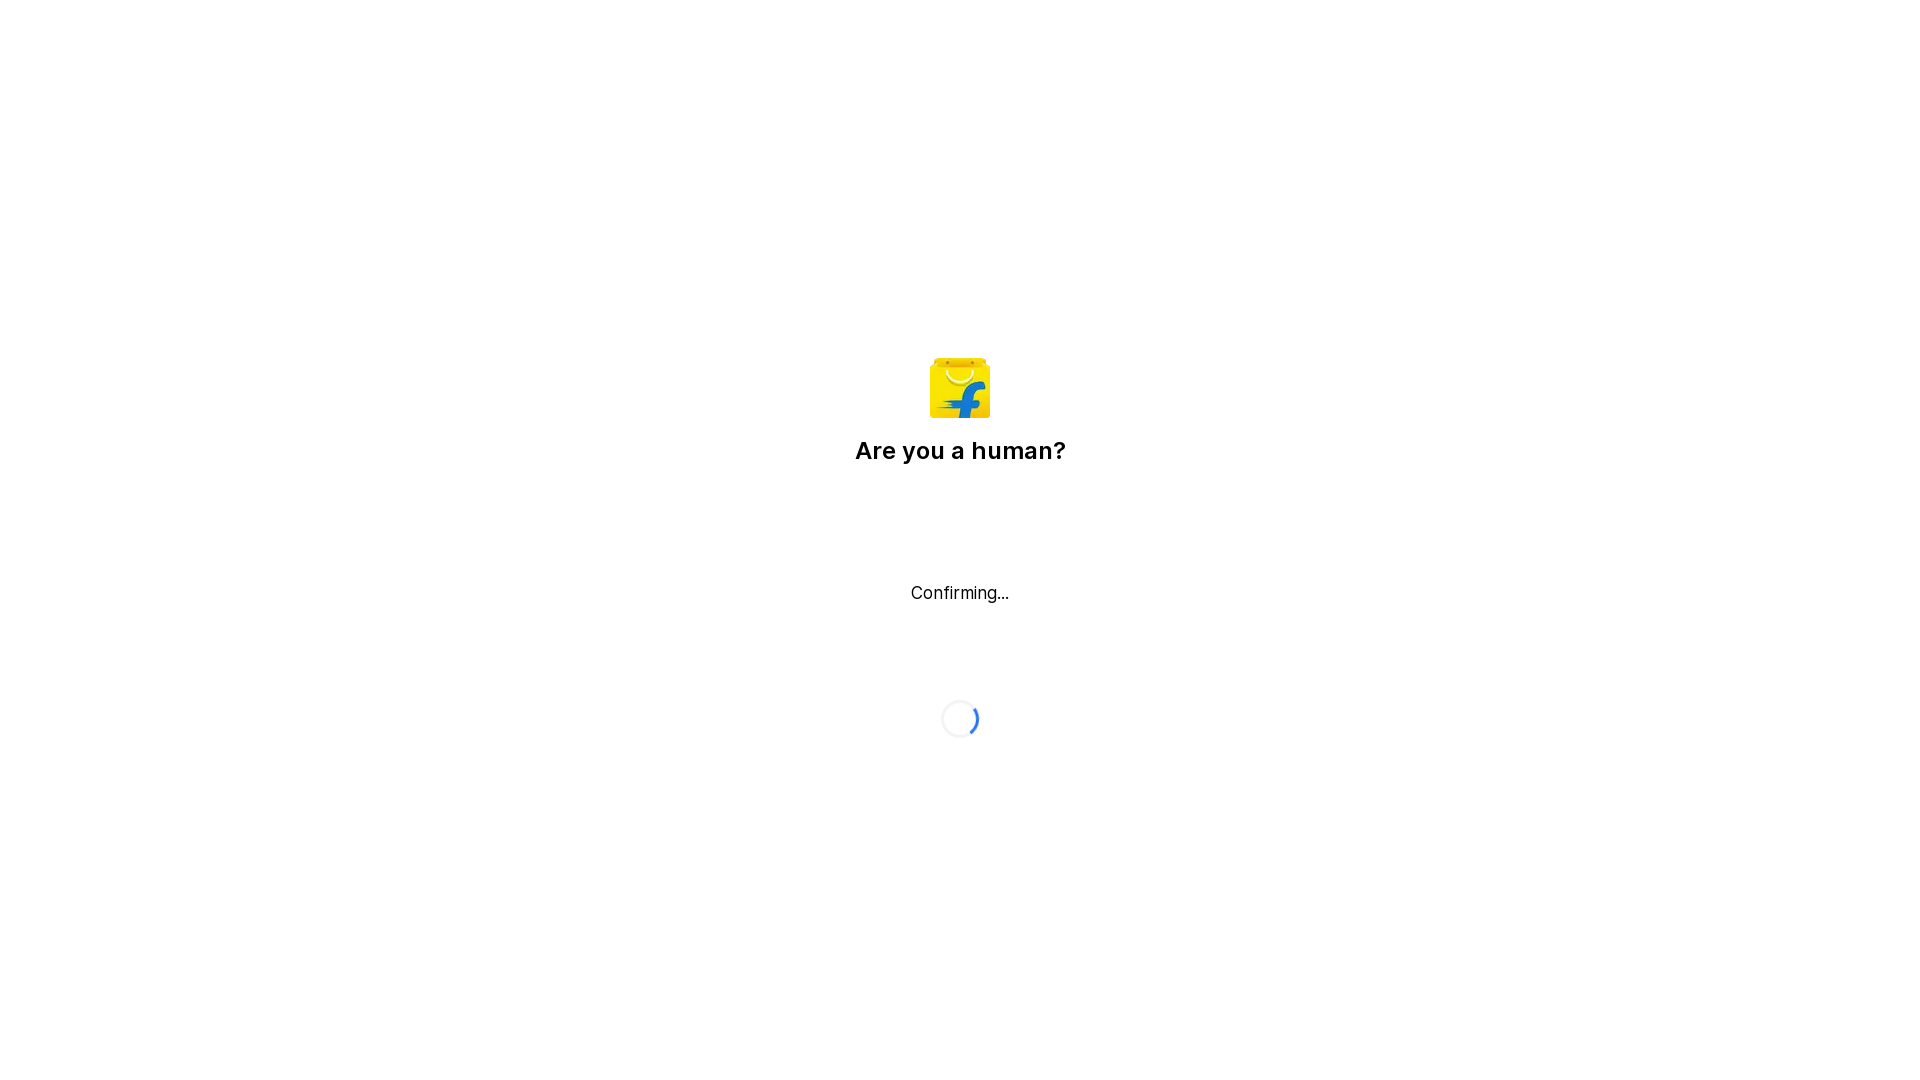

Navigated forward to Myntra using browser forward button
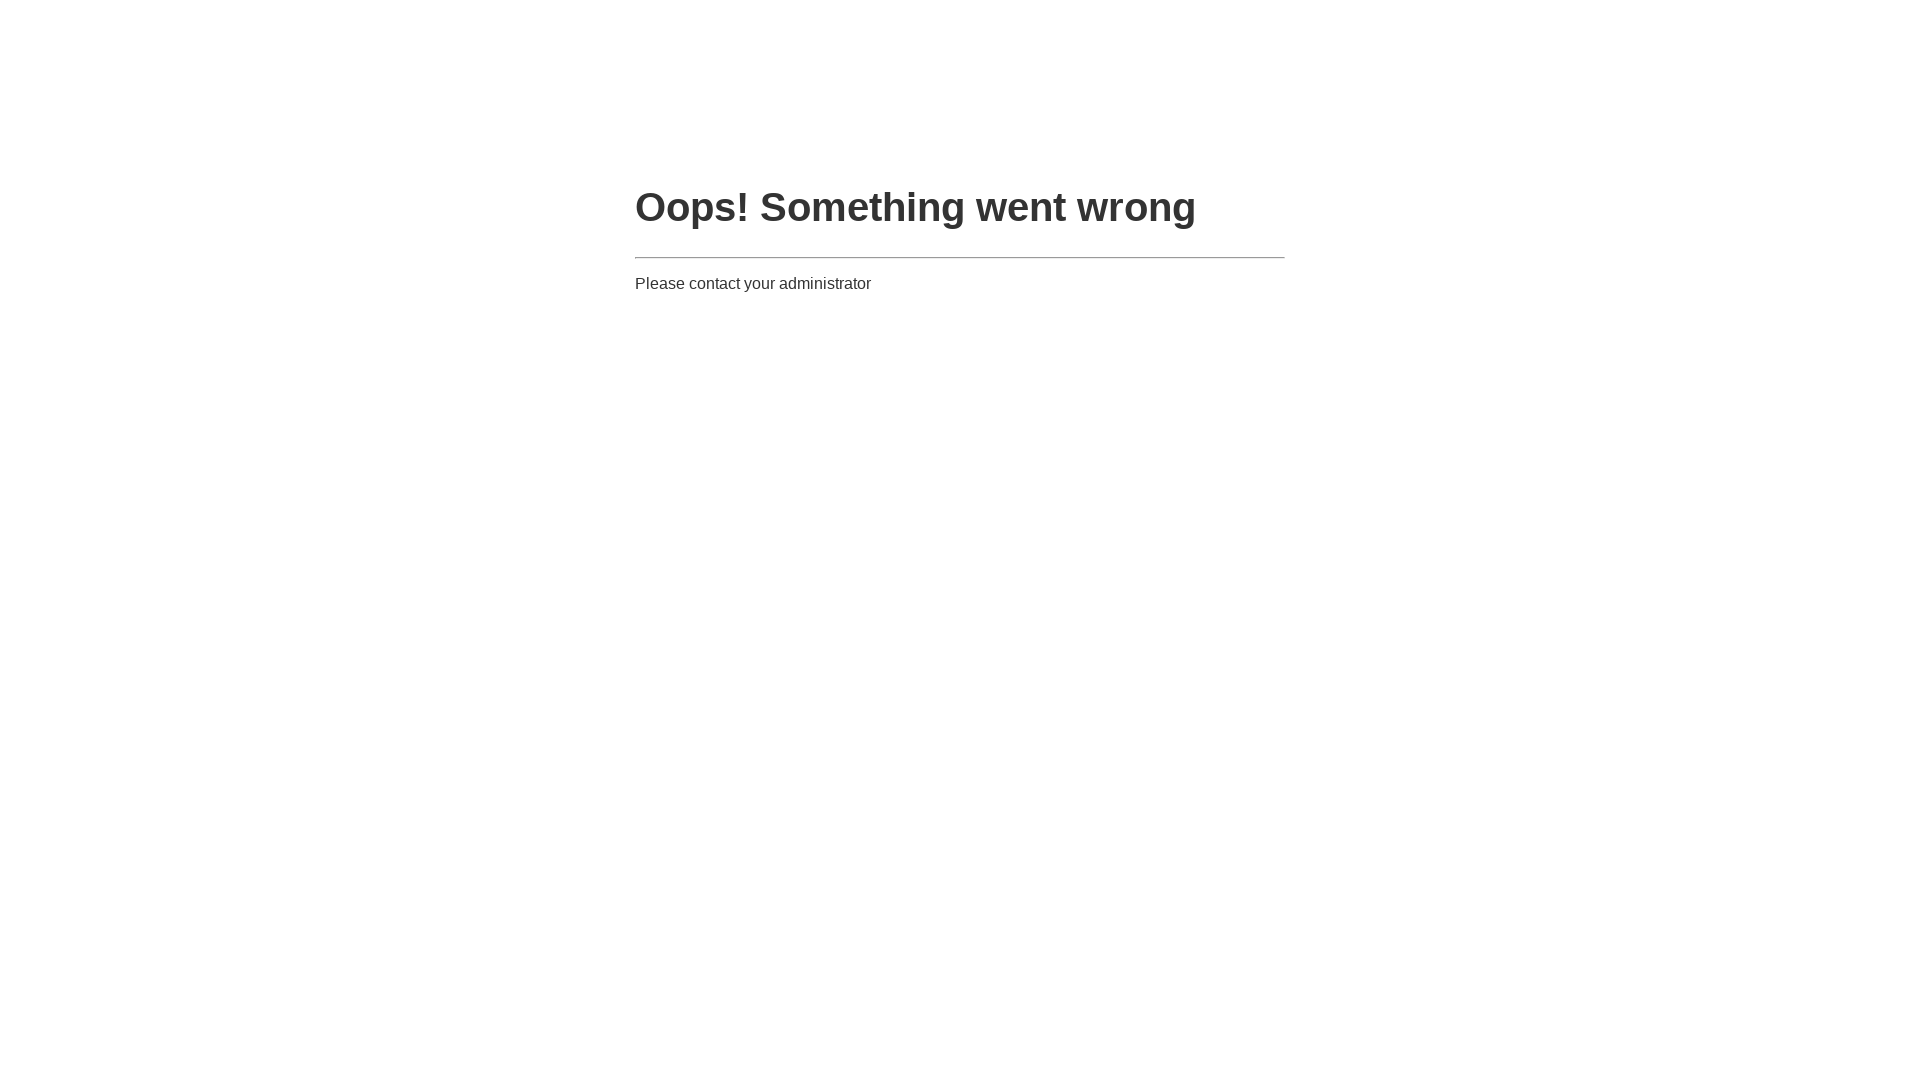

Retrieved page title after forward navigation: Site Maintenance
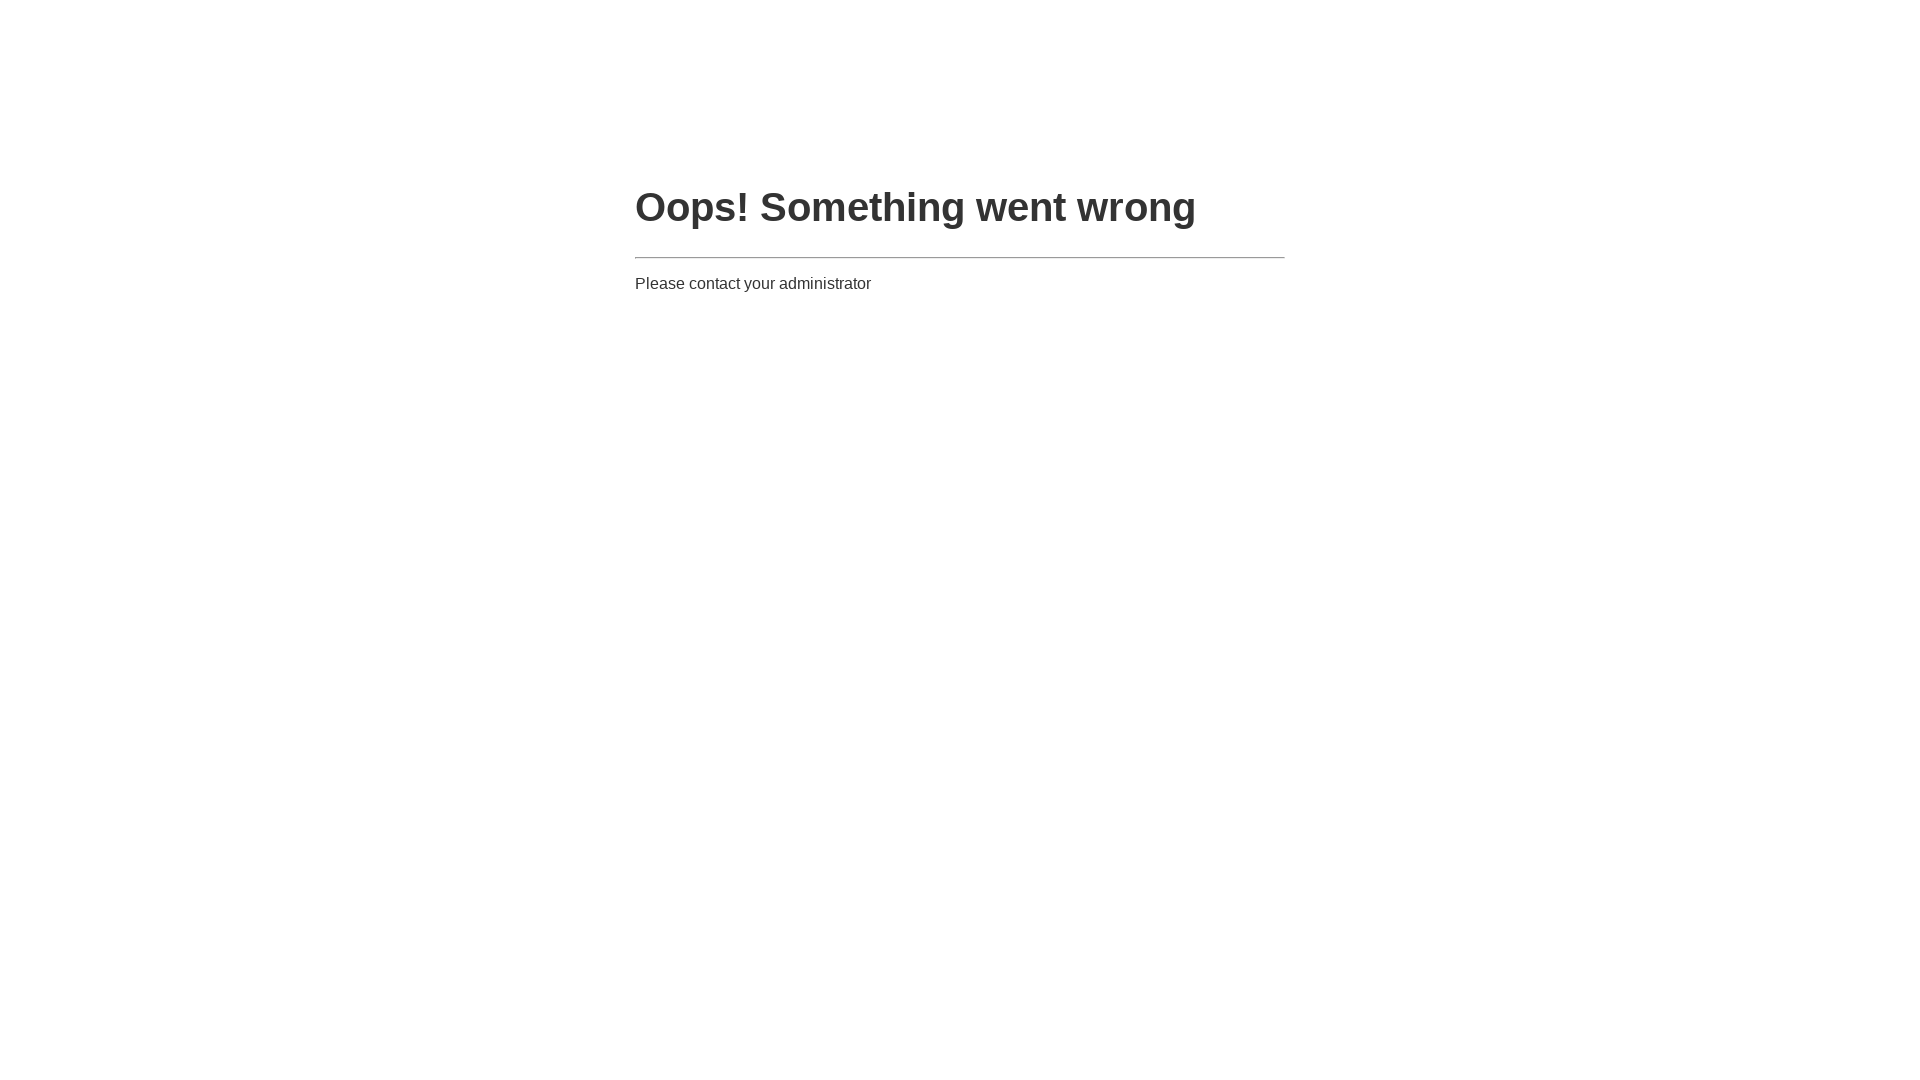

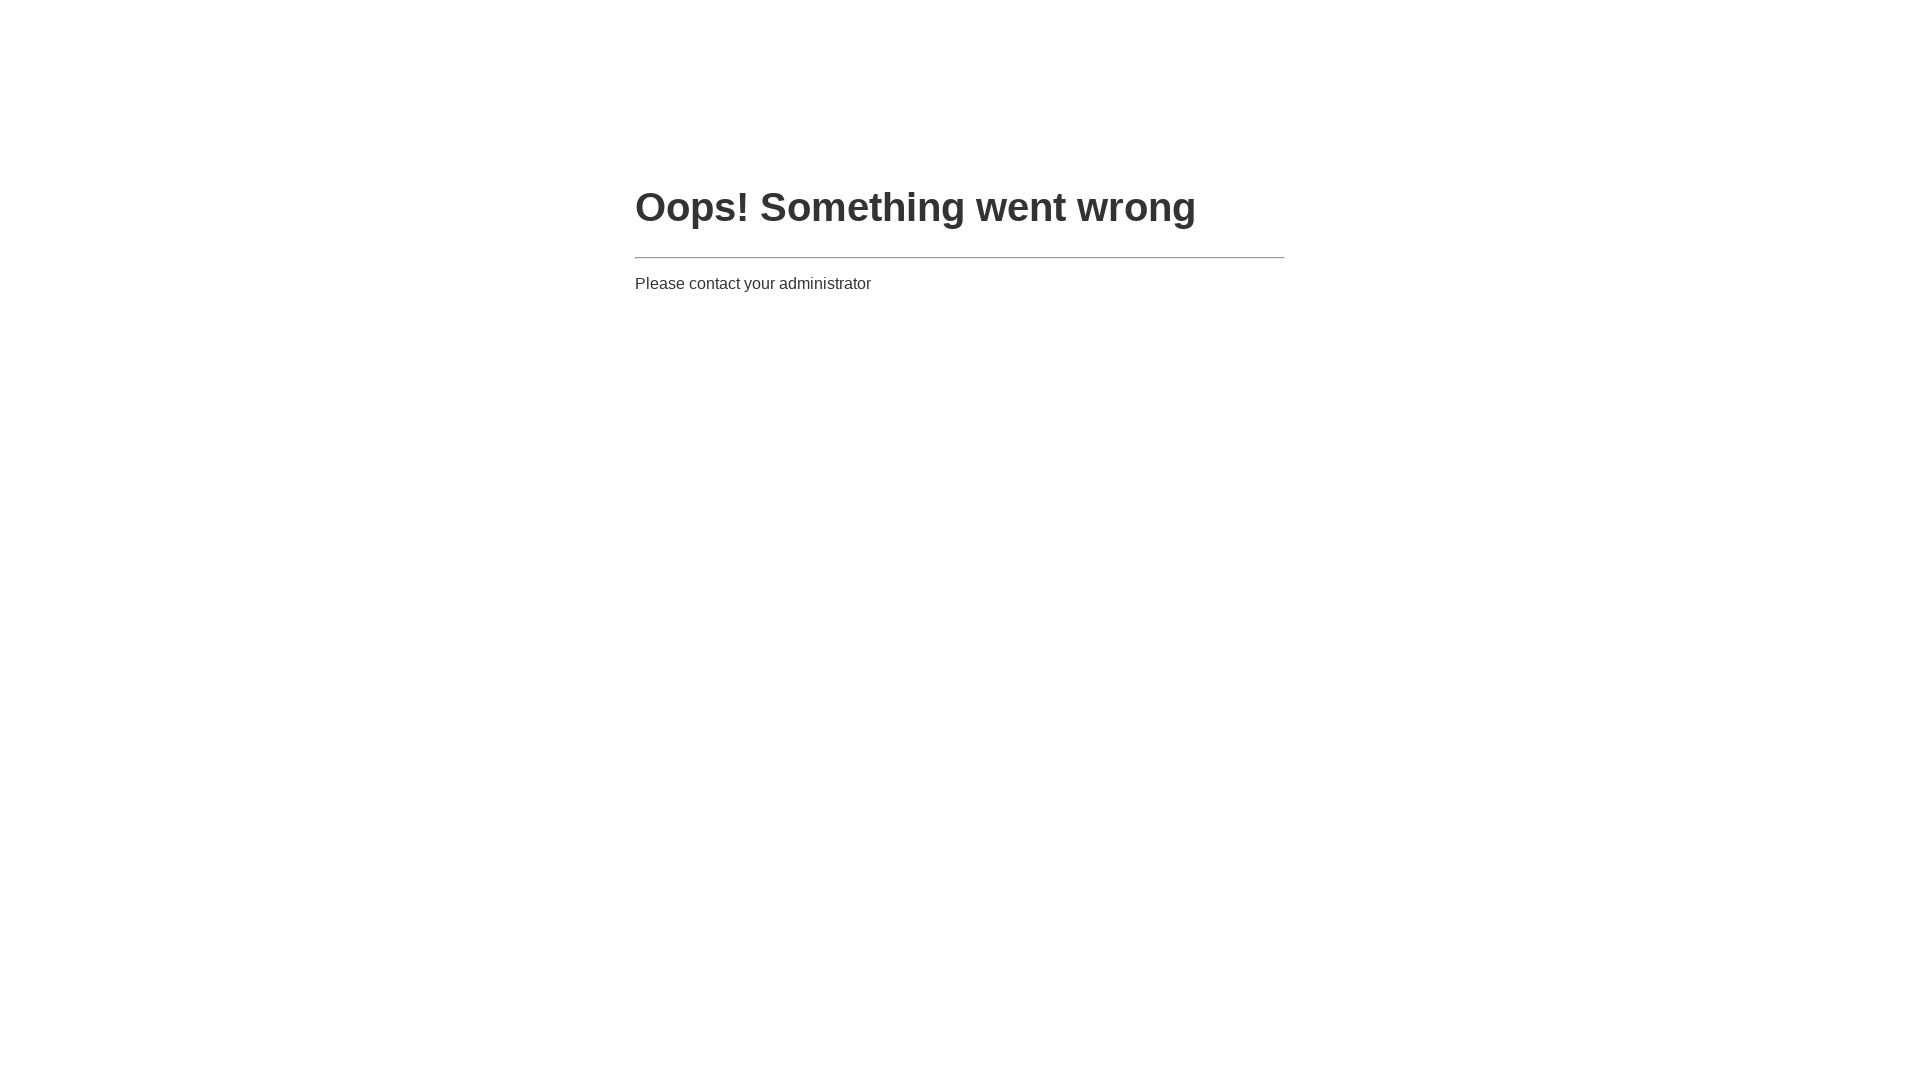